Tests handling multiple elements by clicking on list items and checkboxes using various iteration methods

Starting URL: https://techglobal-training.com/frontend

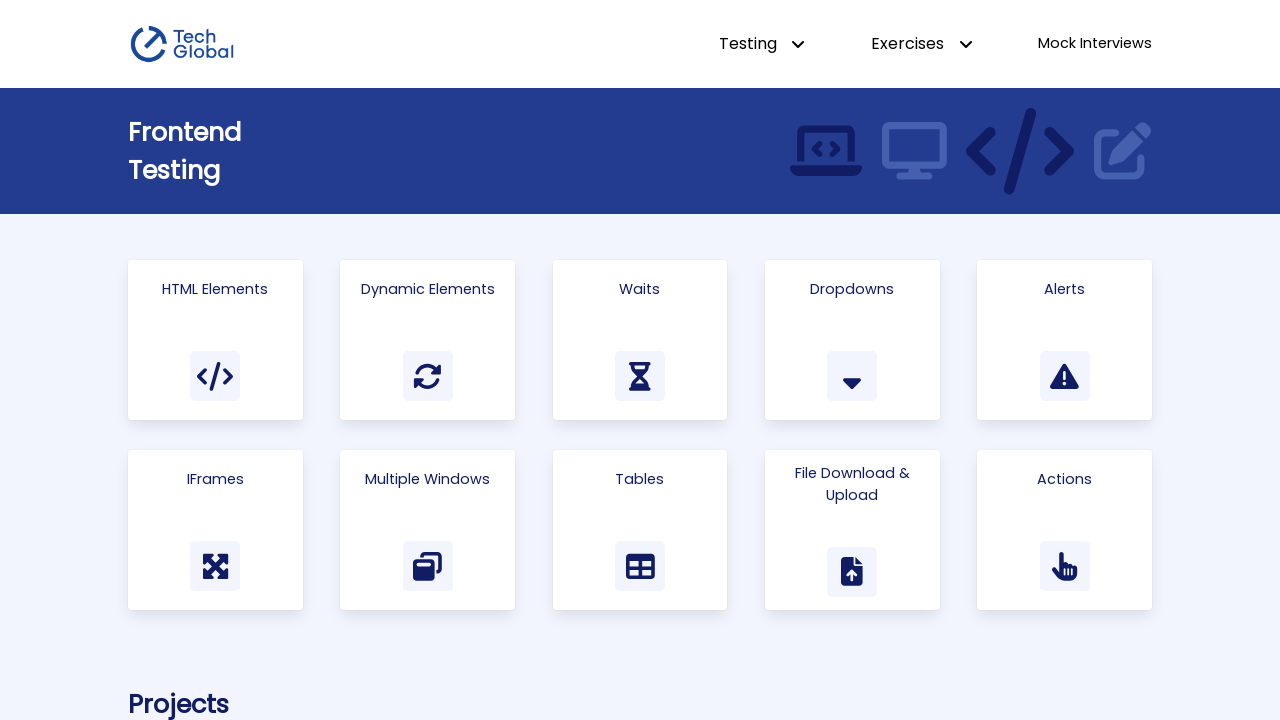

Clicked on 'Html Elements' link at (215, 340) on a:has-text('Html Elements')
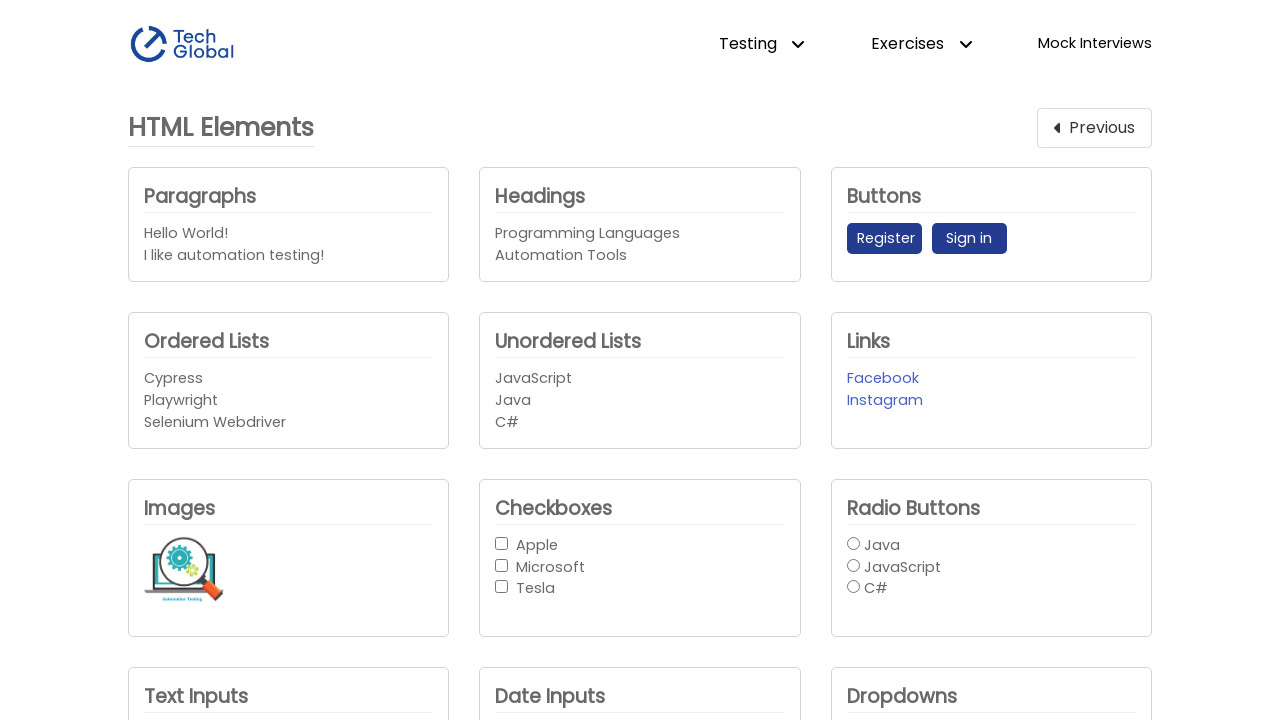

Located unordered list items
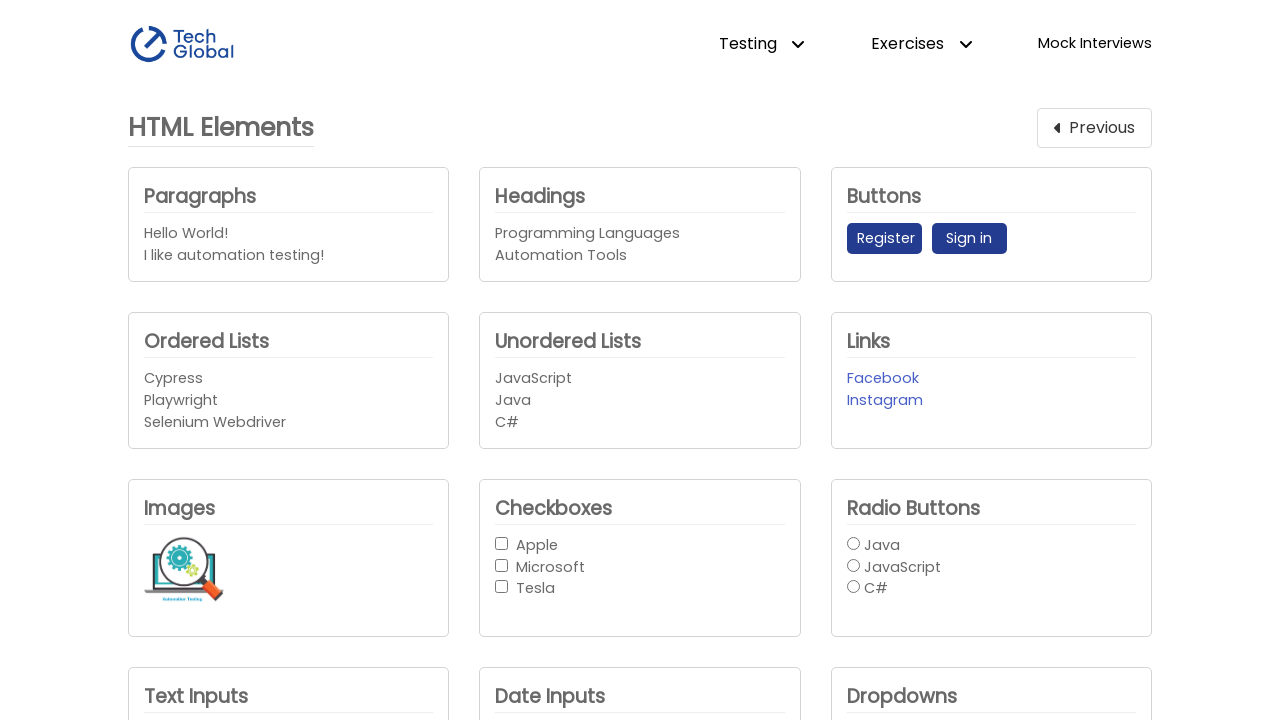

Clicked first list item at (640, 379) on #unordered_list > li >> nth=0
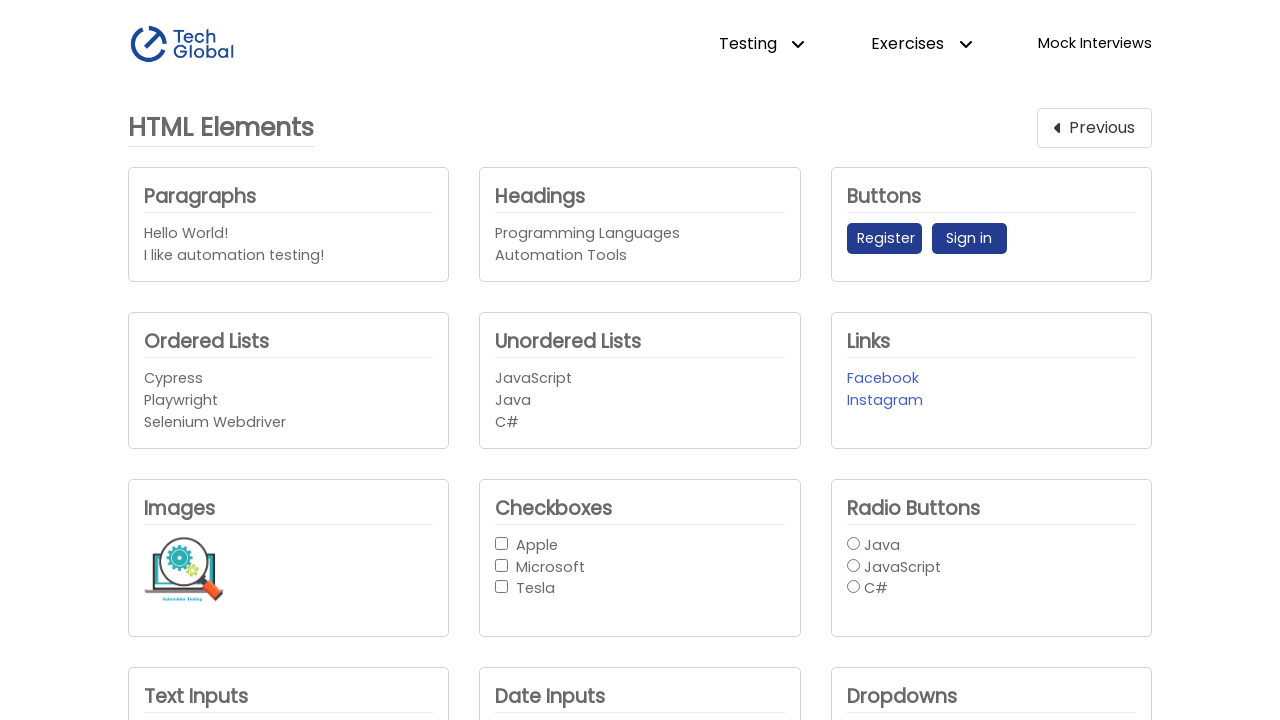

Clicked second list item at (640, 401) on #unordered_list > li >> nth=1
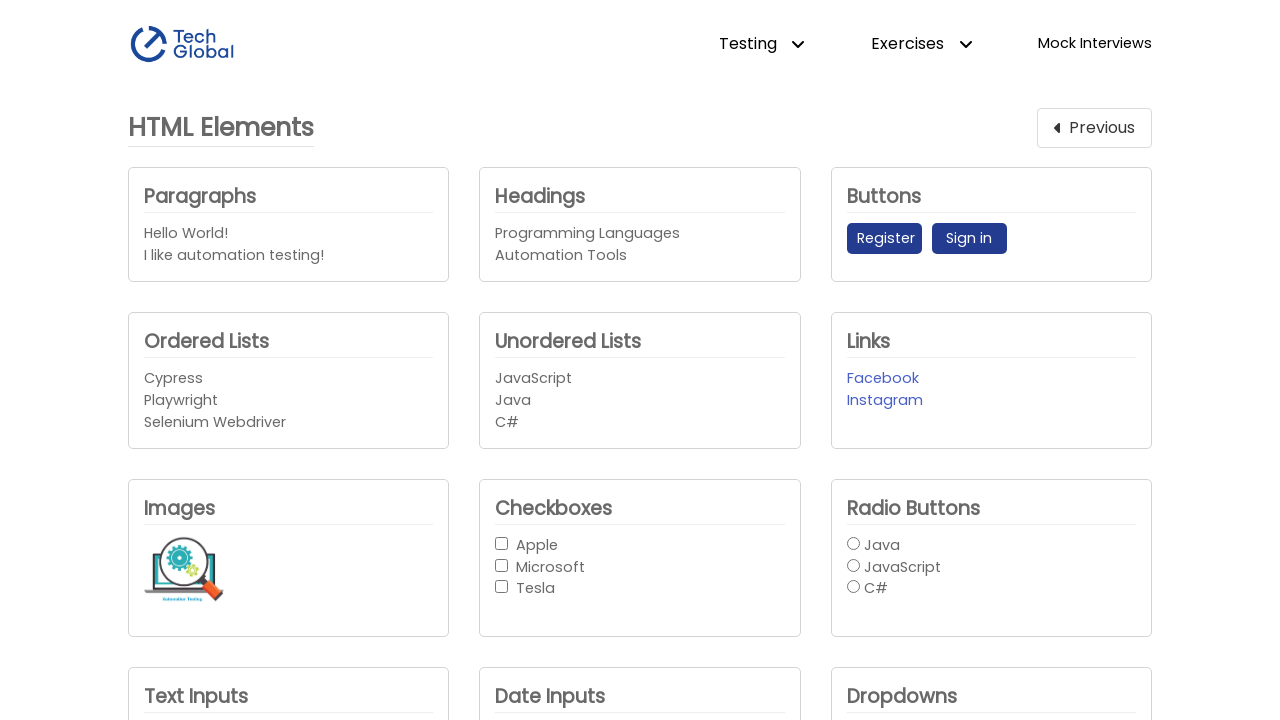

Clicked last list item at (640, 422) on #unordered_list > li >> nth=-1
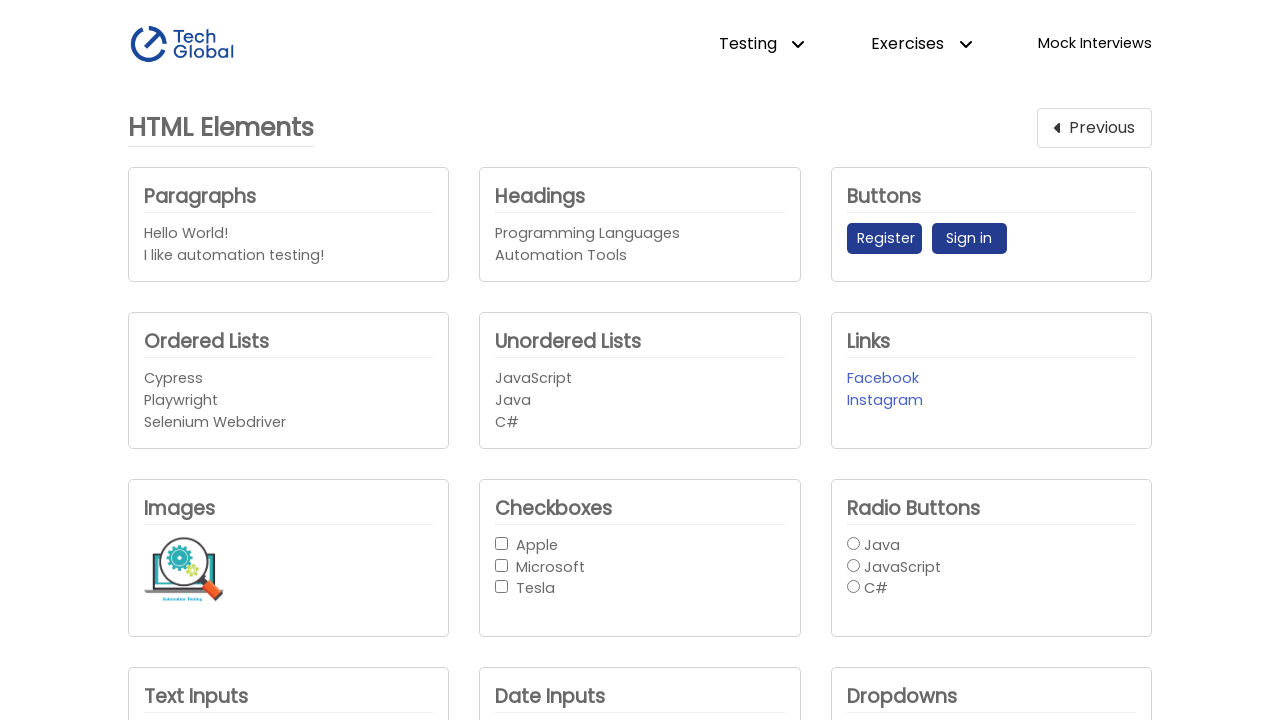

Located checkbox group
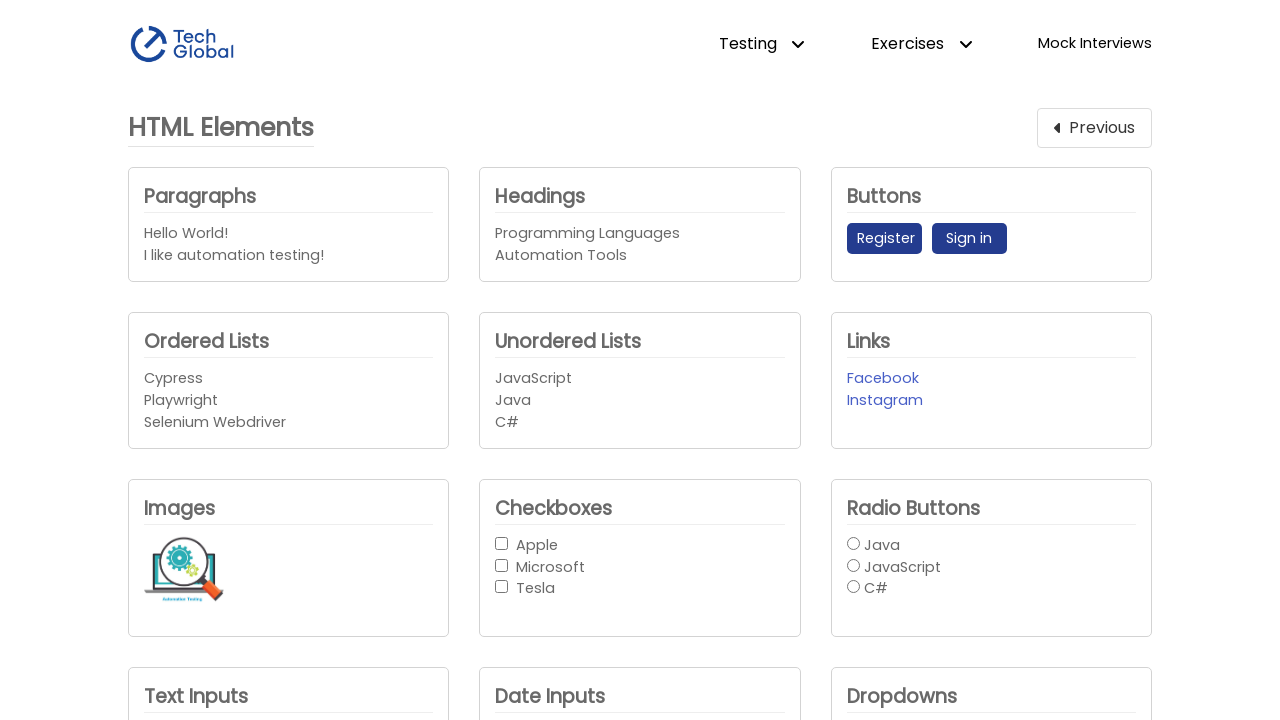

Counted 3 checkboxes in the group
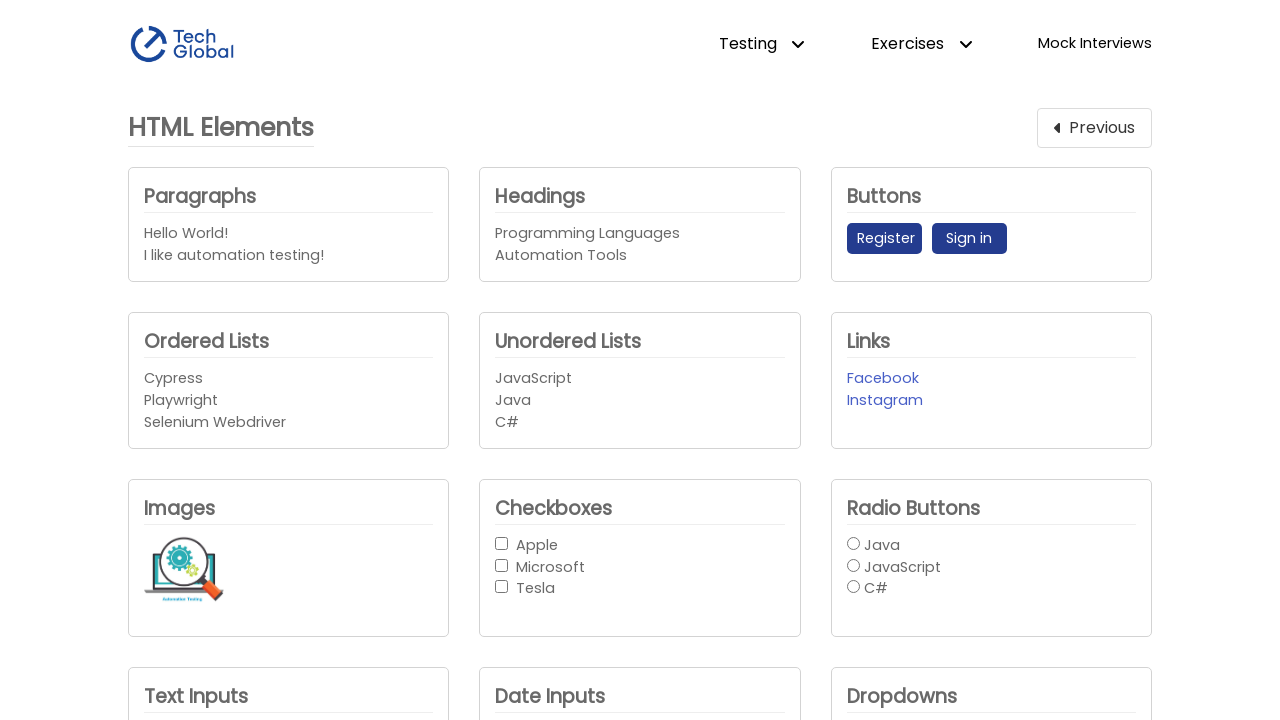

Clicked checkbox at index 0 at (502, 543) on #checkbox-button-group input >> nth=0
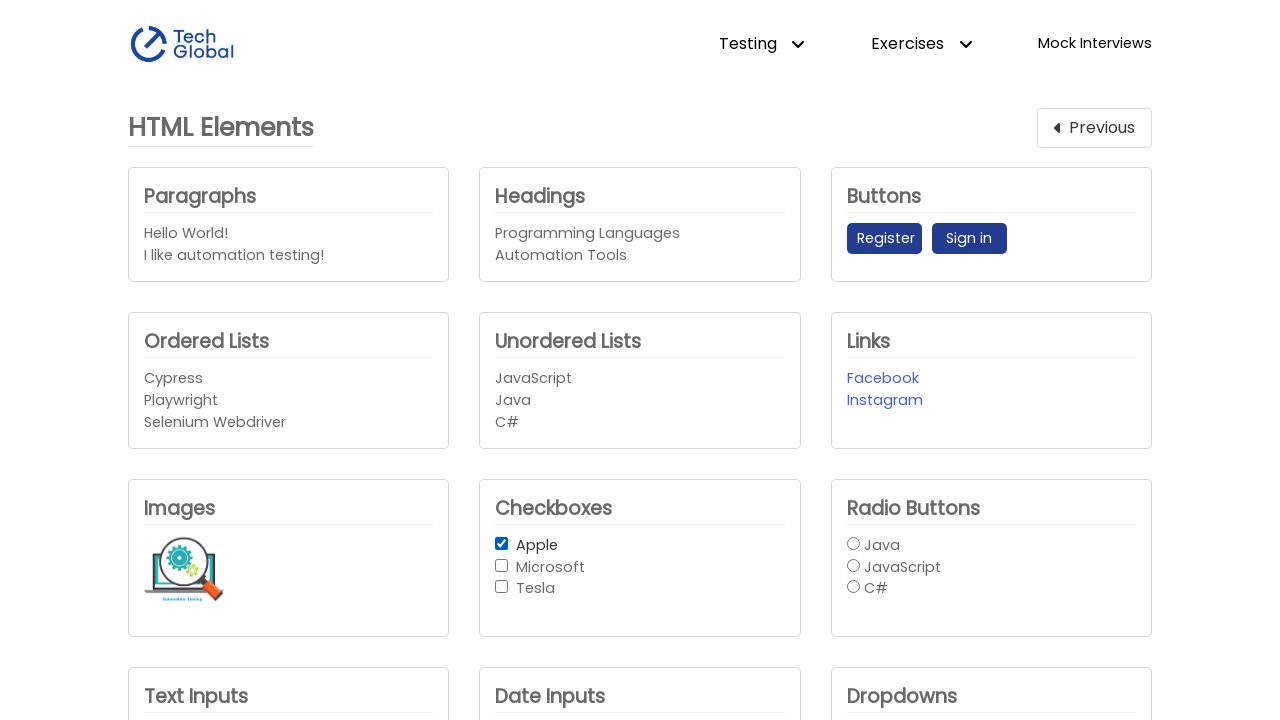

Clicked checkbox at index 1 at (502, 565) on #checkbox-button-group input >> nth=1
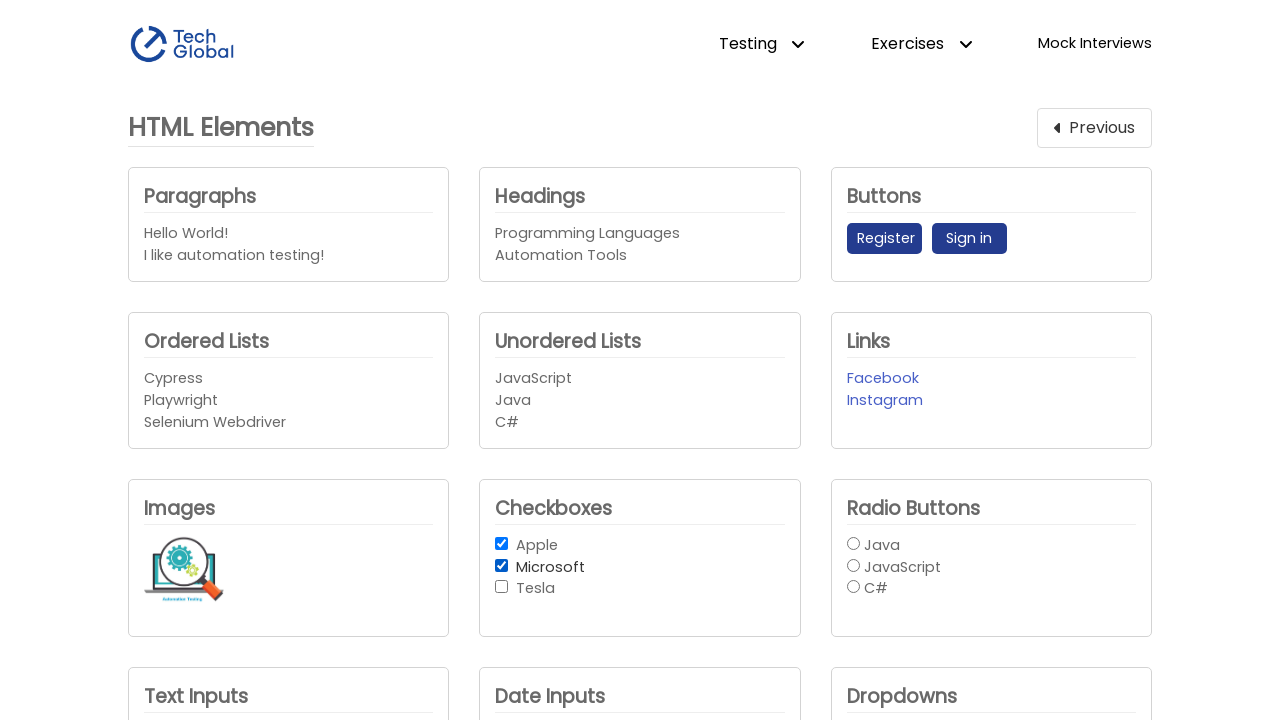

Clicked checkbox at index 2 at (502, 587) on #checkbox-button-group input >> nth=2
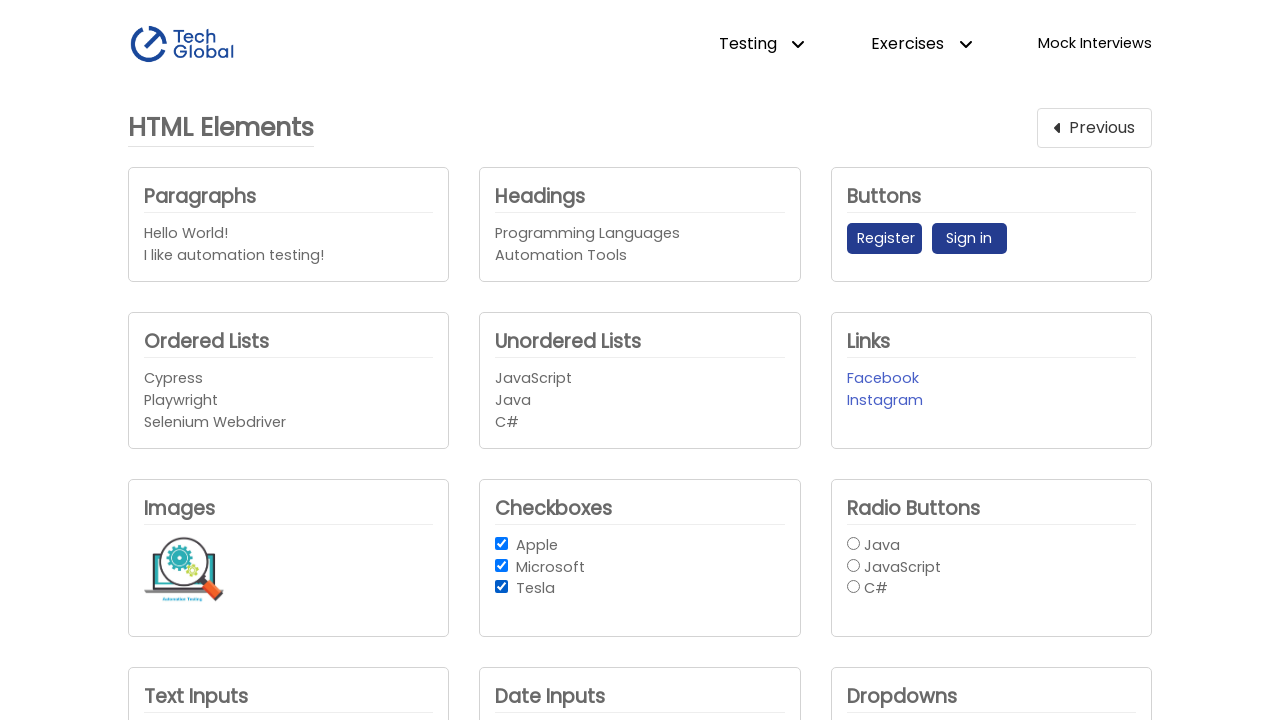

Retrieved all checkboxes using all() method
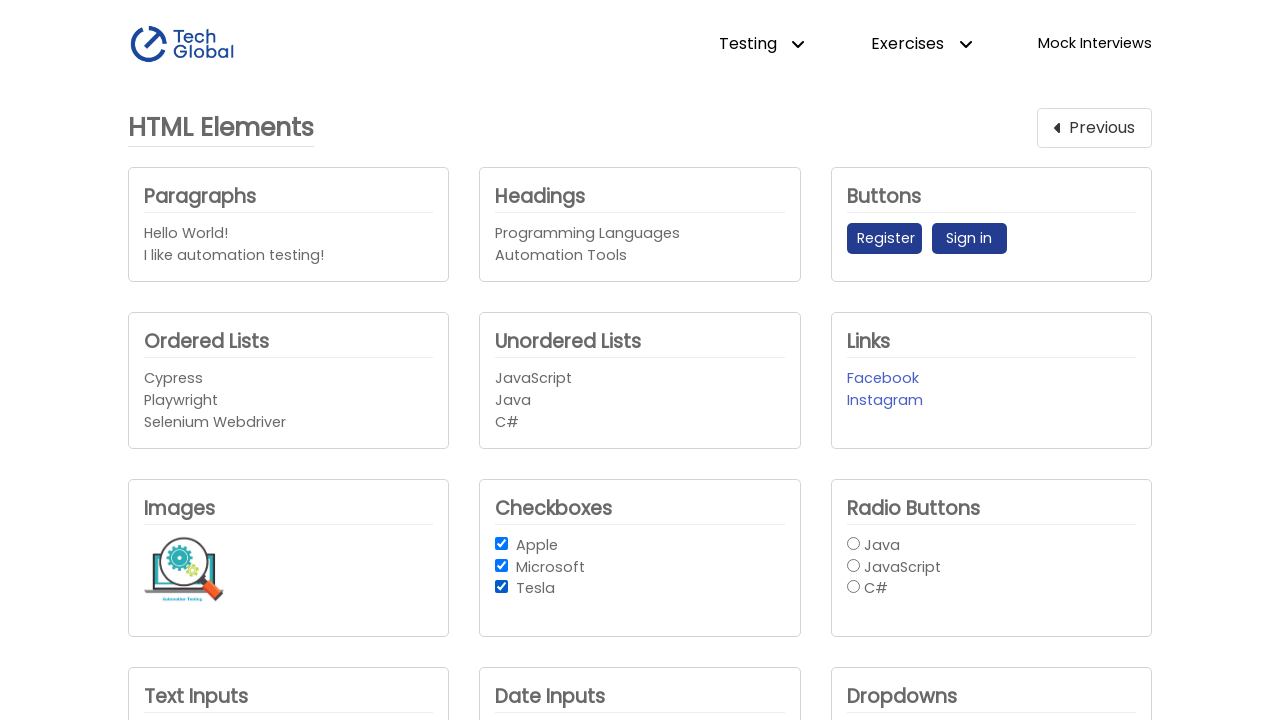

Clicked a checkbox from all() collection at (502, 543) on #checkbox-button-group input >> nth=0
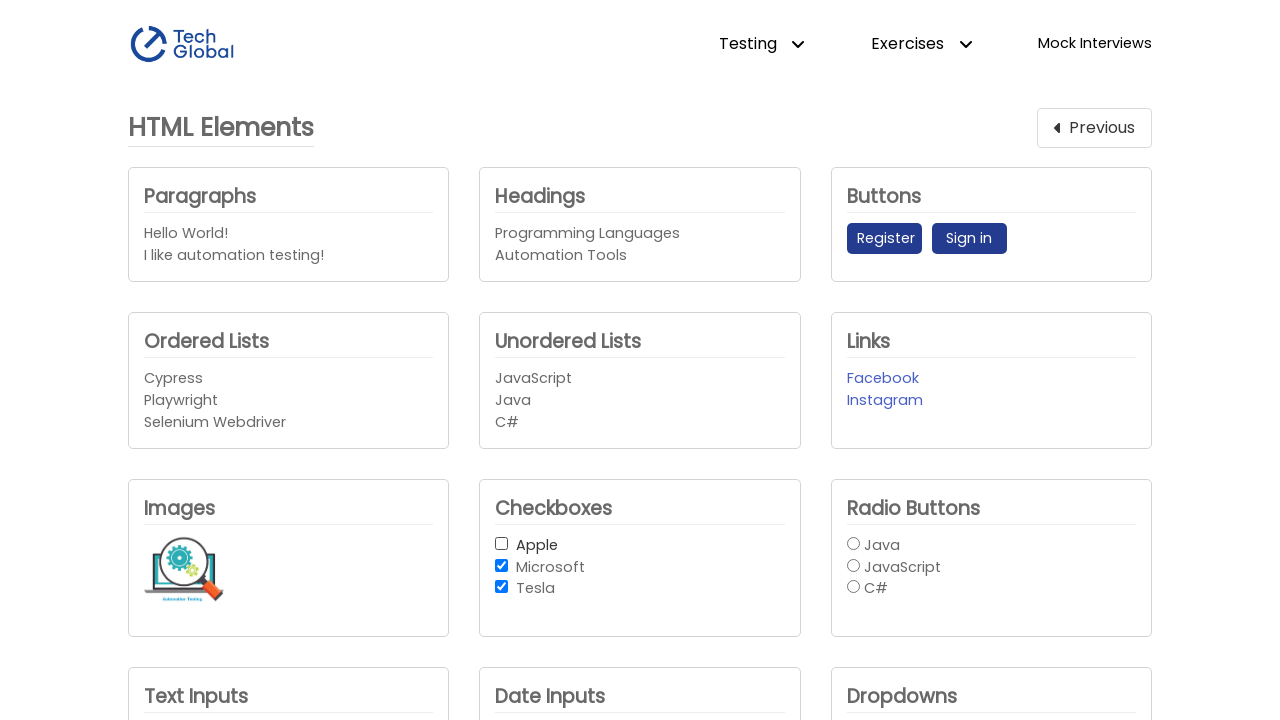

Clicked a checkbox from all() collection at (502, 565) on #checkbox-button-group input >> nth=1
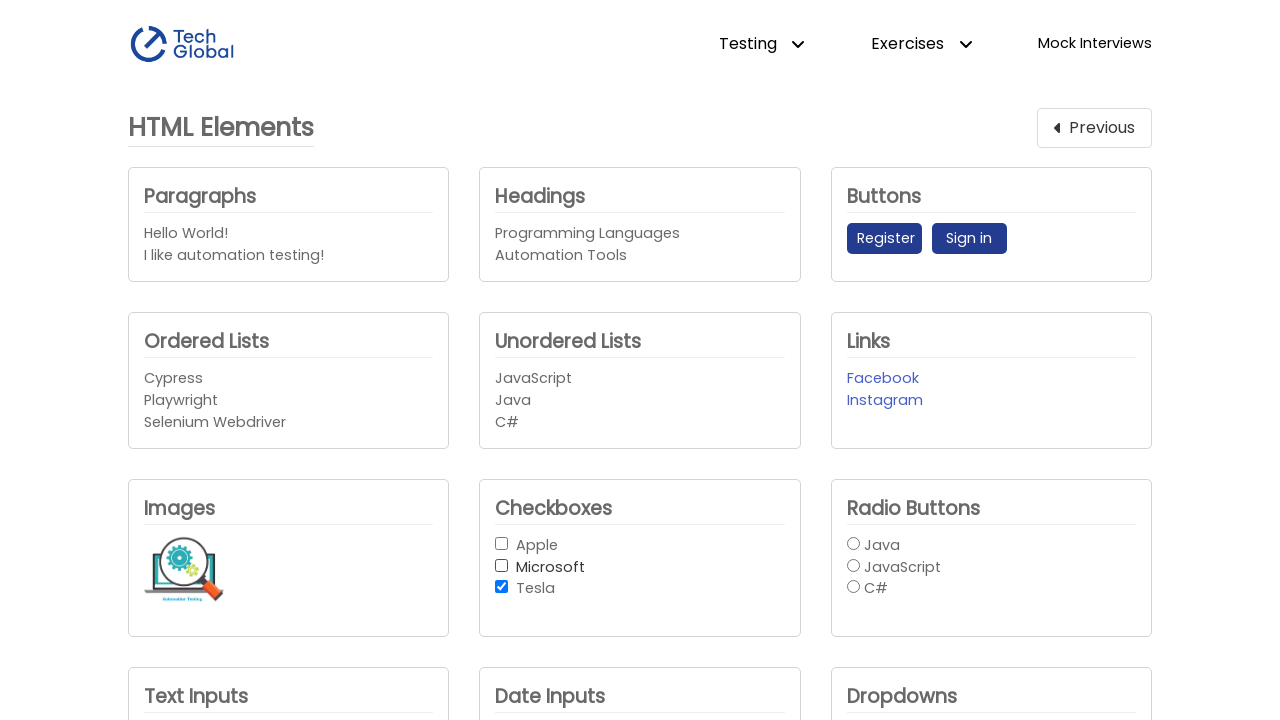

Clicked a checkbox from all() collection at (502, 587) on #checkbox-button-group input >> nth=2
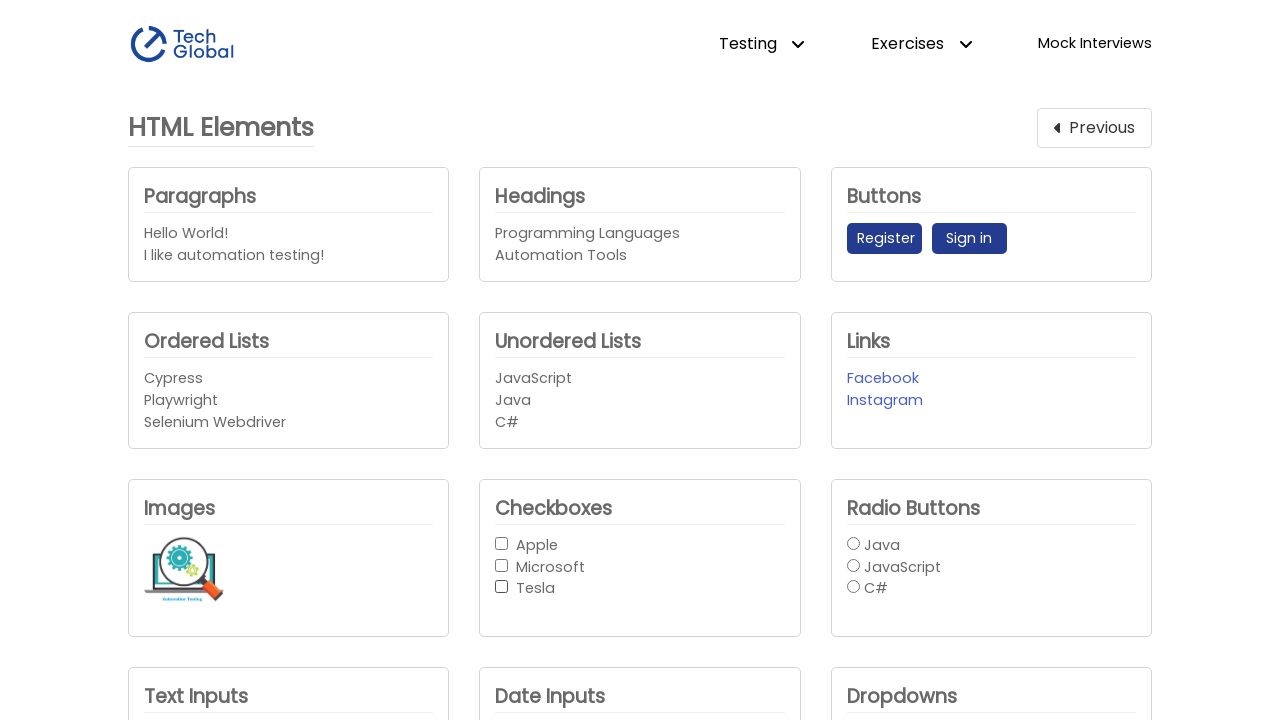

Clicked a checkbox in final iteration at (502, 543) on #checkbox-button-group input >> nth=0
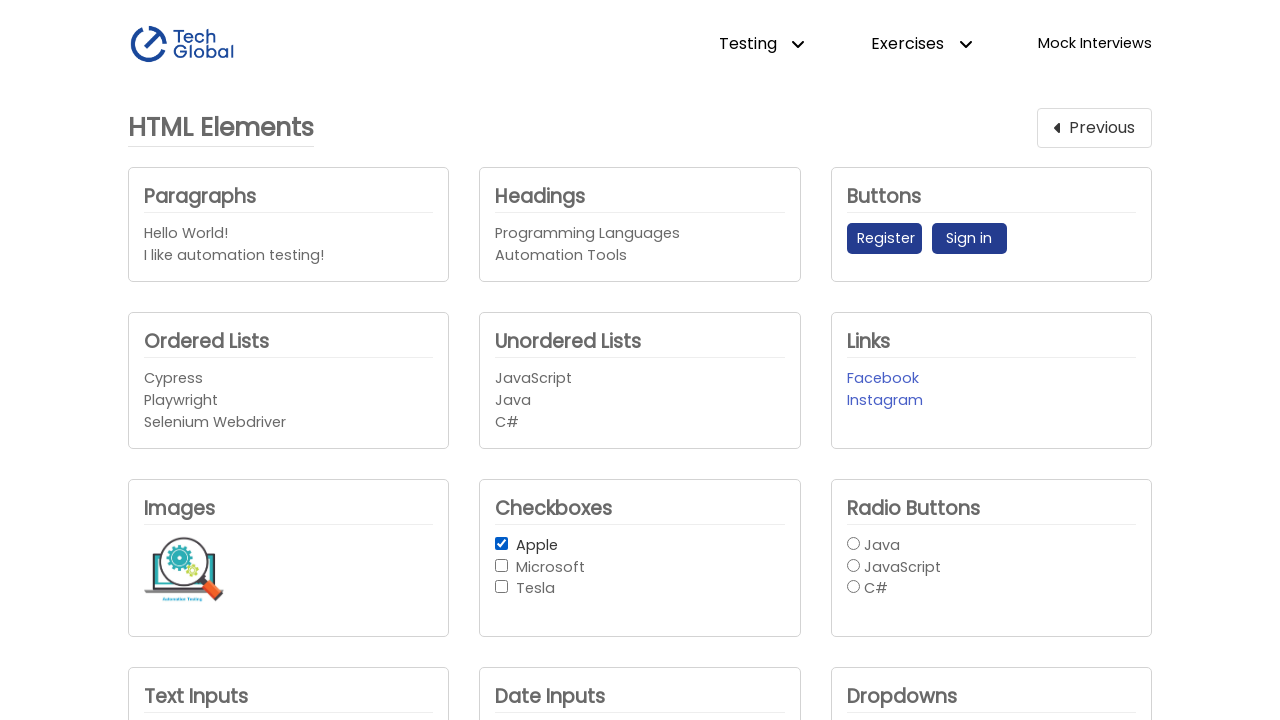

Clicked a checkbox in final iteration at (502, 565) on #checkbox-button-group input >> nth=1
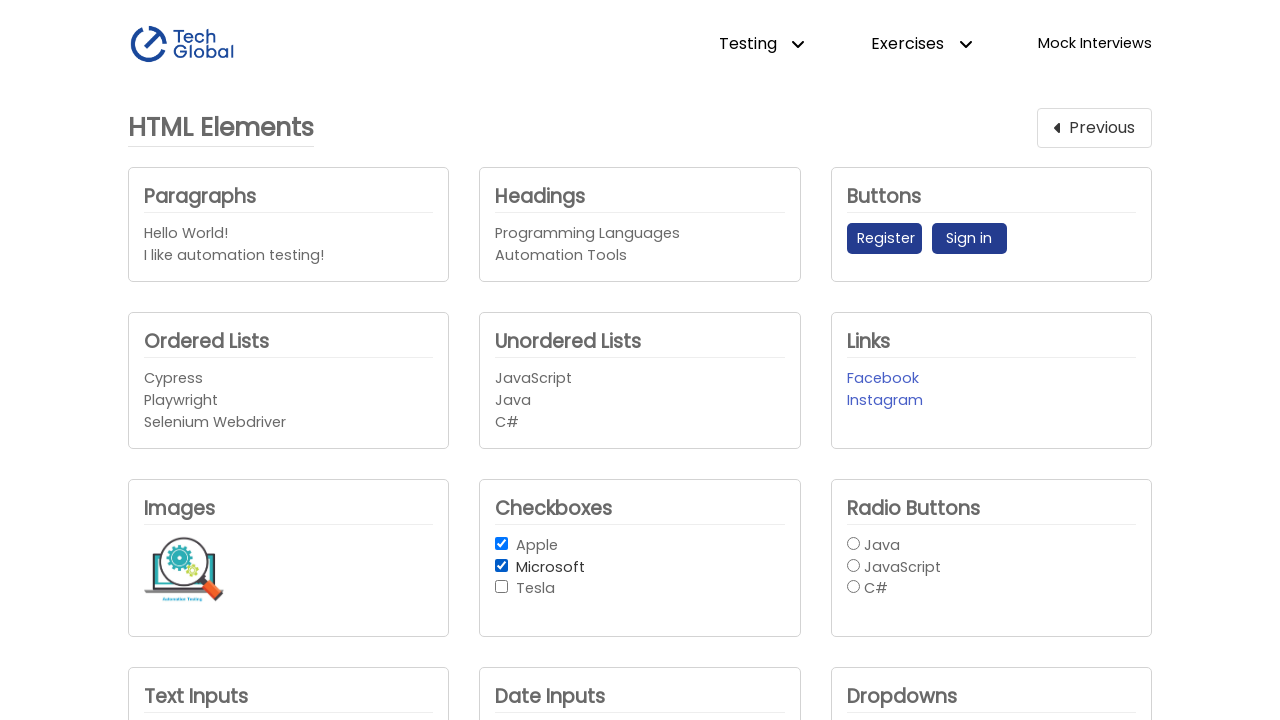

Clicked a checkbox in final iteration at (502, 587) on #checkbox-button-group input >> nth=2
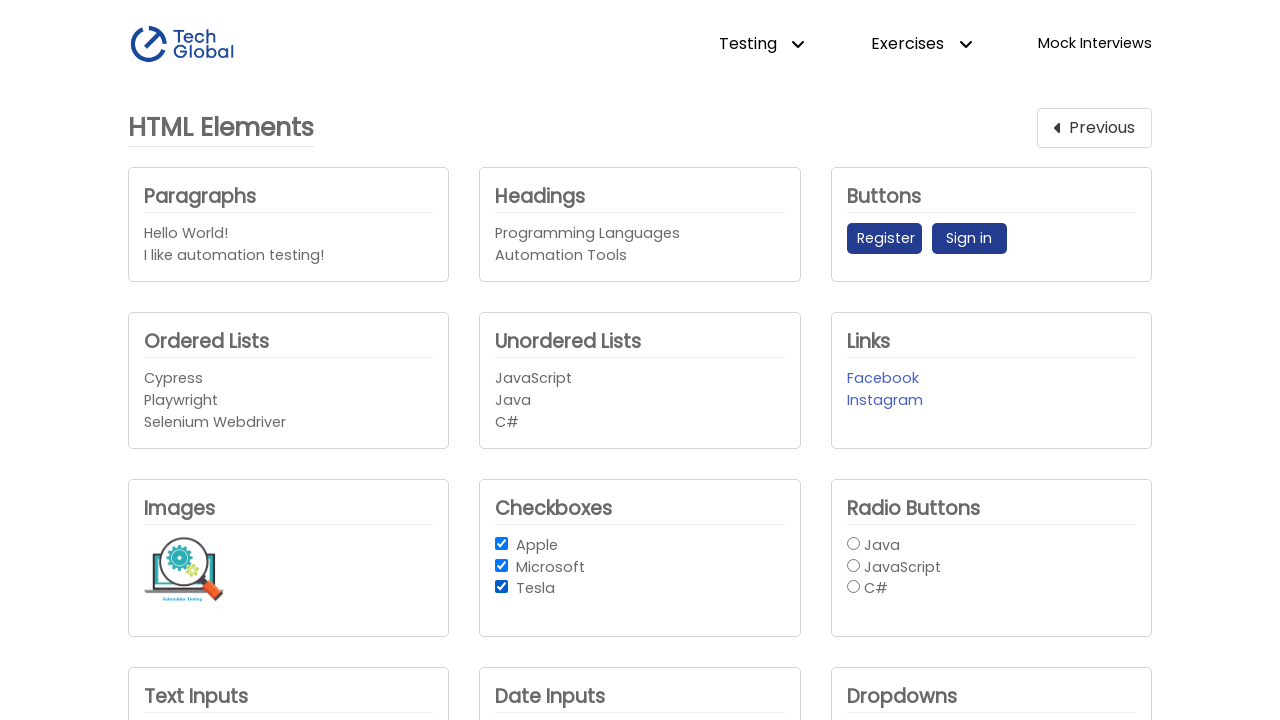

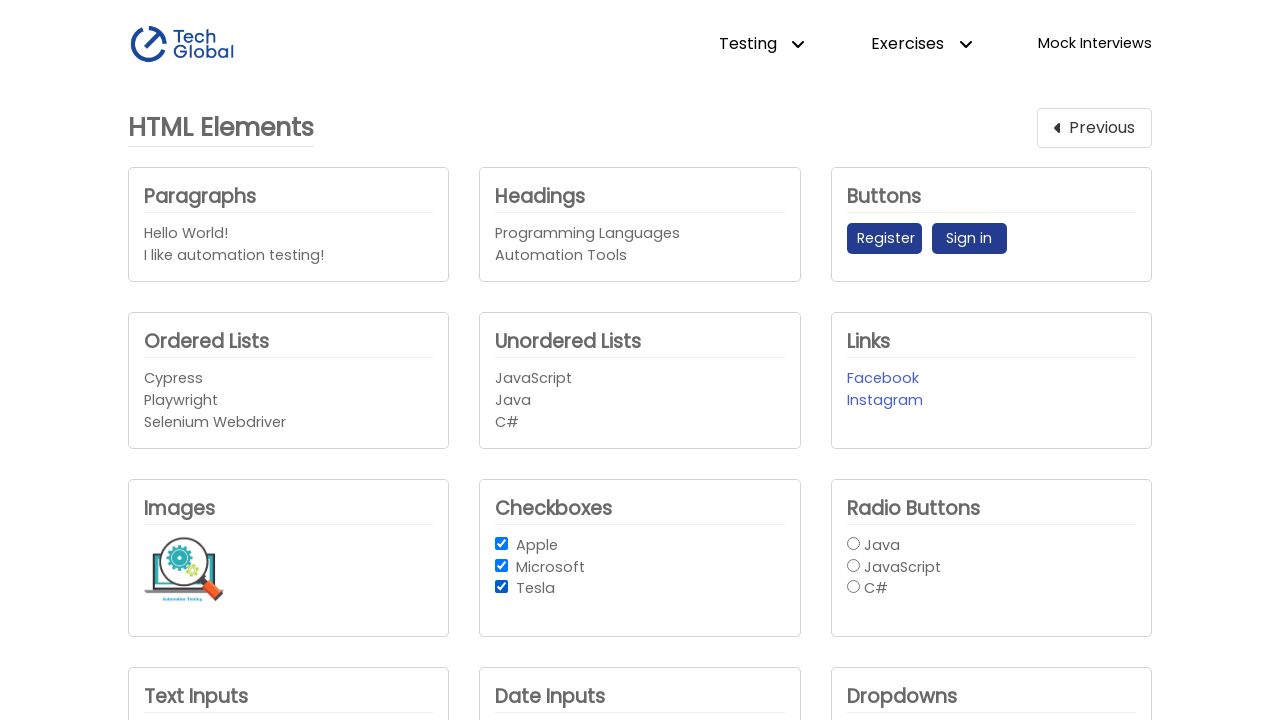